Tests registration form by filling in required fields (first name, last name, email) and submitting the form

Starting URL: http://suninjuly.github.io/registration1.html

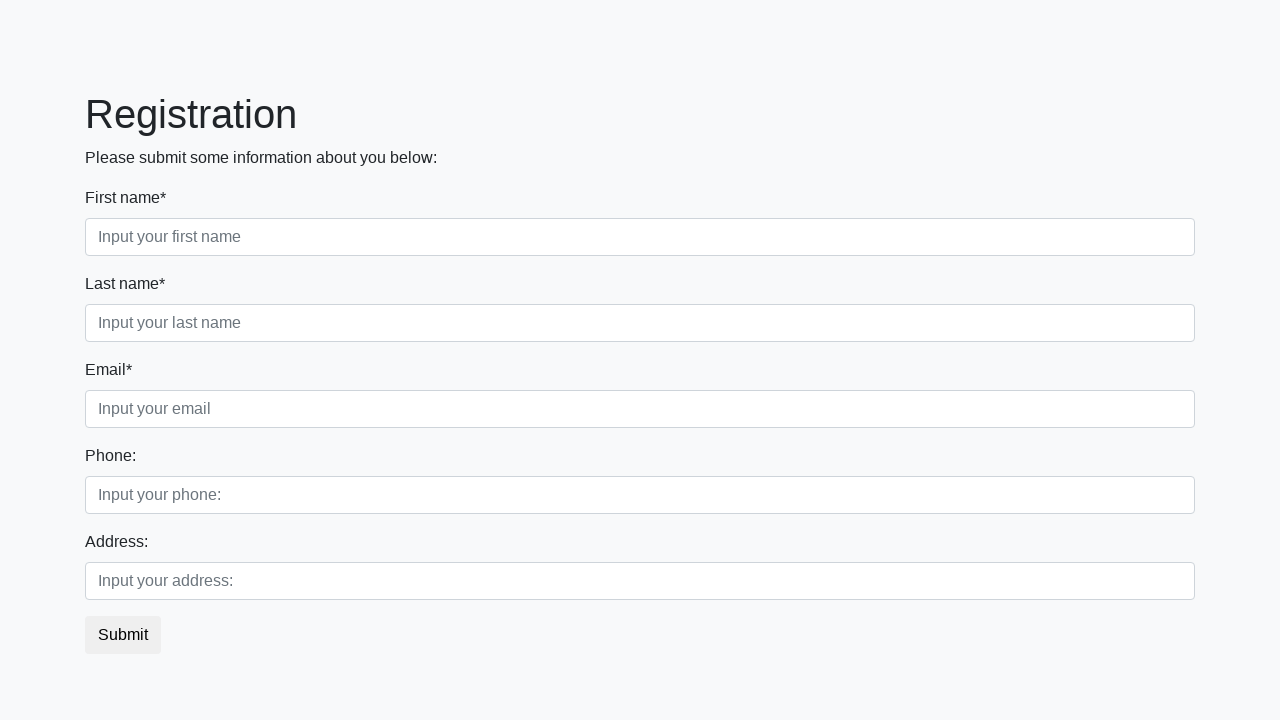

Filled first name field with 'Ivan' on .first_block .first
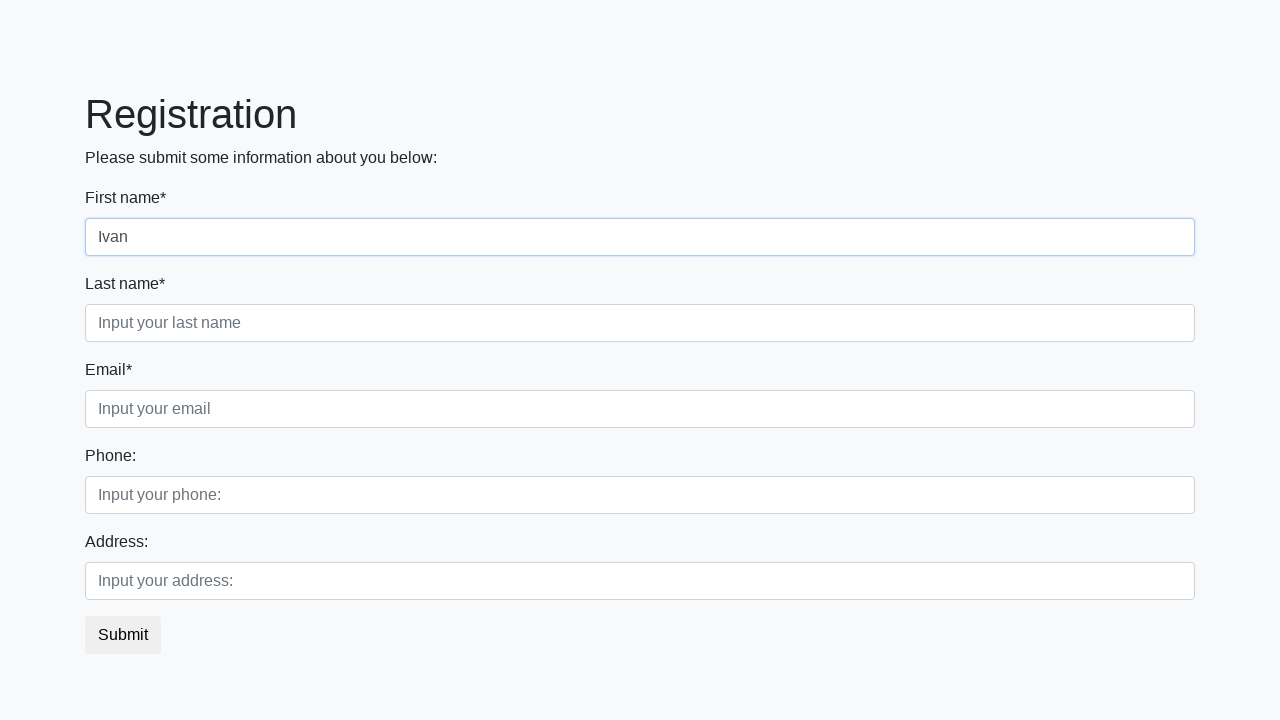

Filled last name field with 'Petrov' on .first_block .second
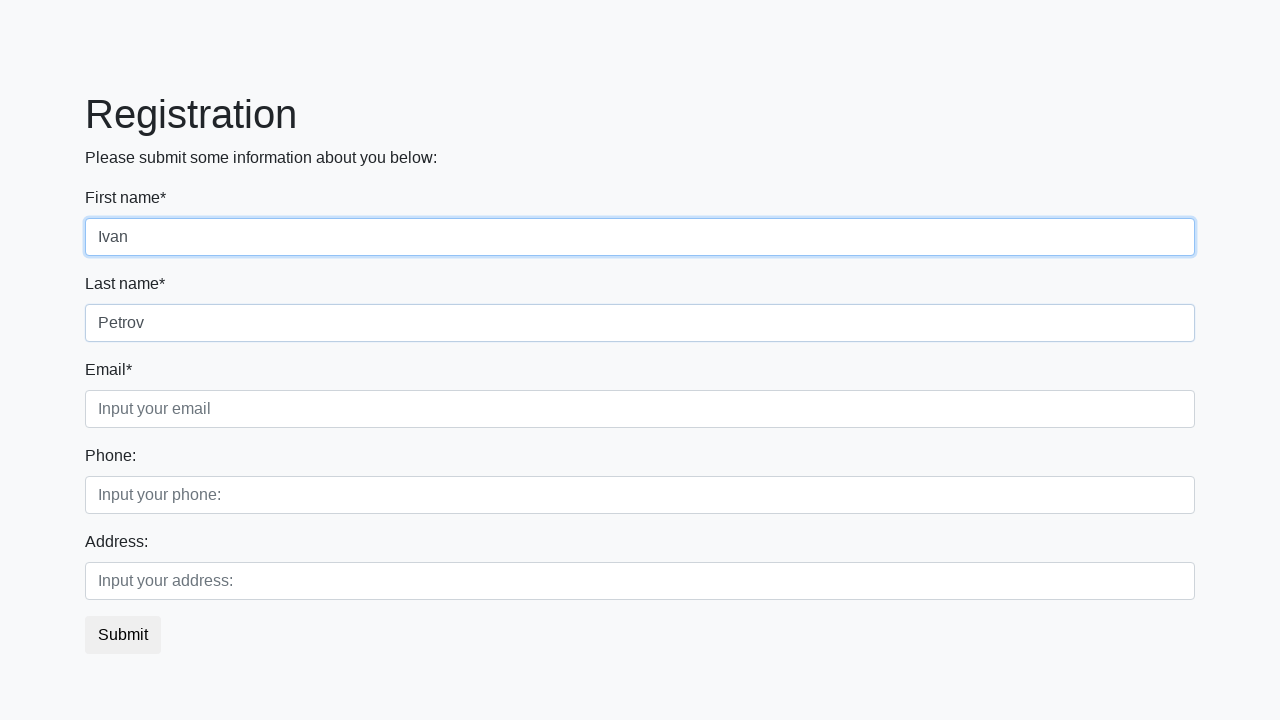

Filled email field with 'test@test.com' on .first_block .third
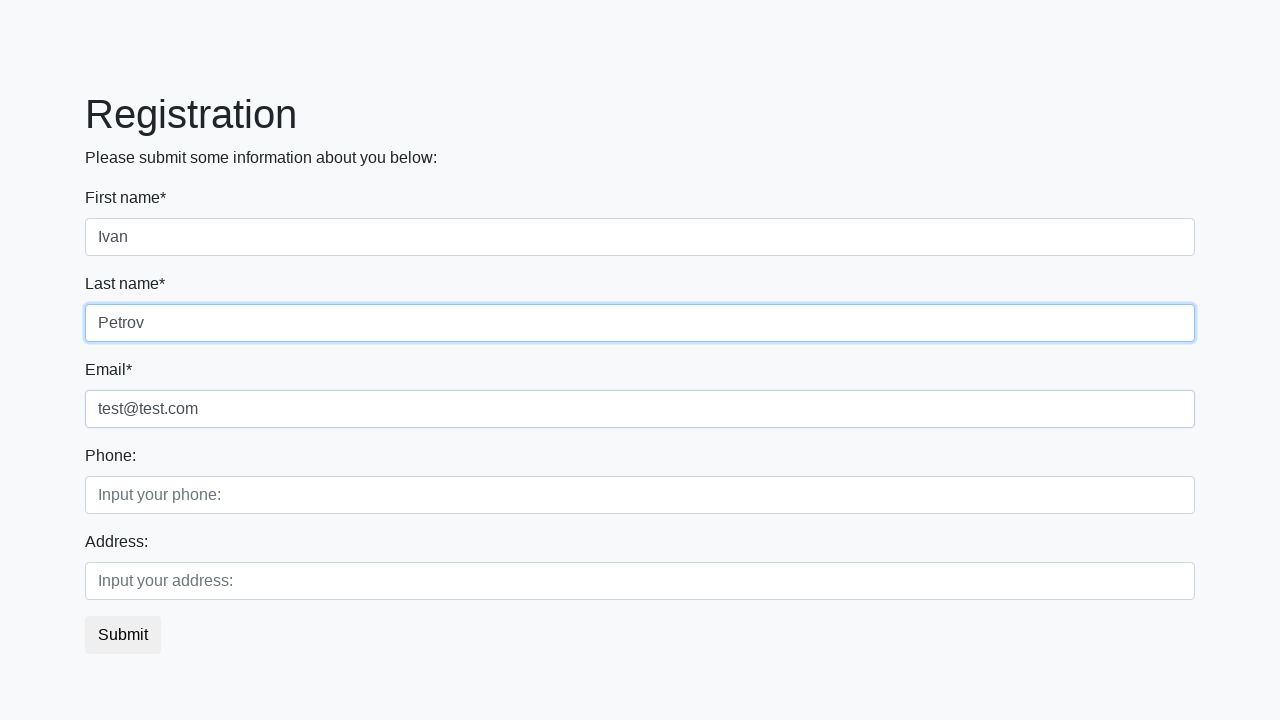

Clicked submit button to submit registration form at (123, 635) on button.btn
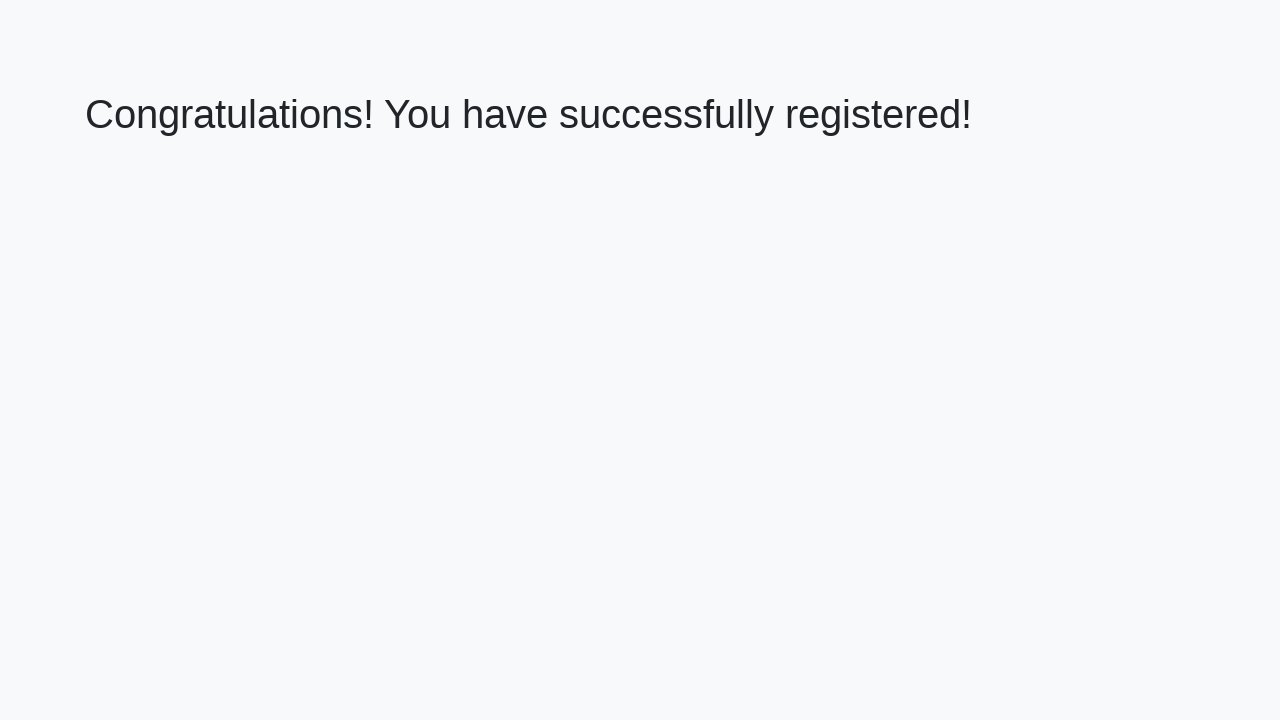

Success page loaded with h1 heading
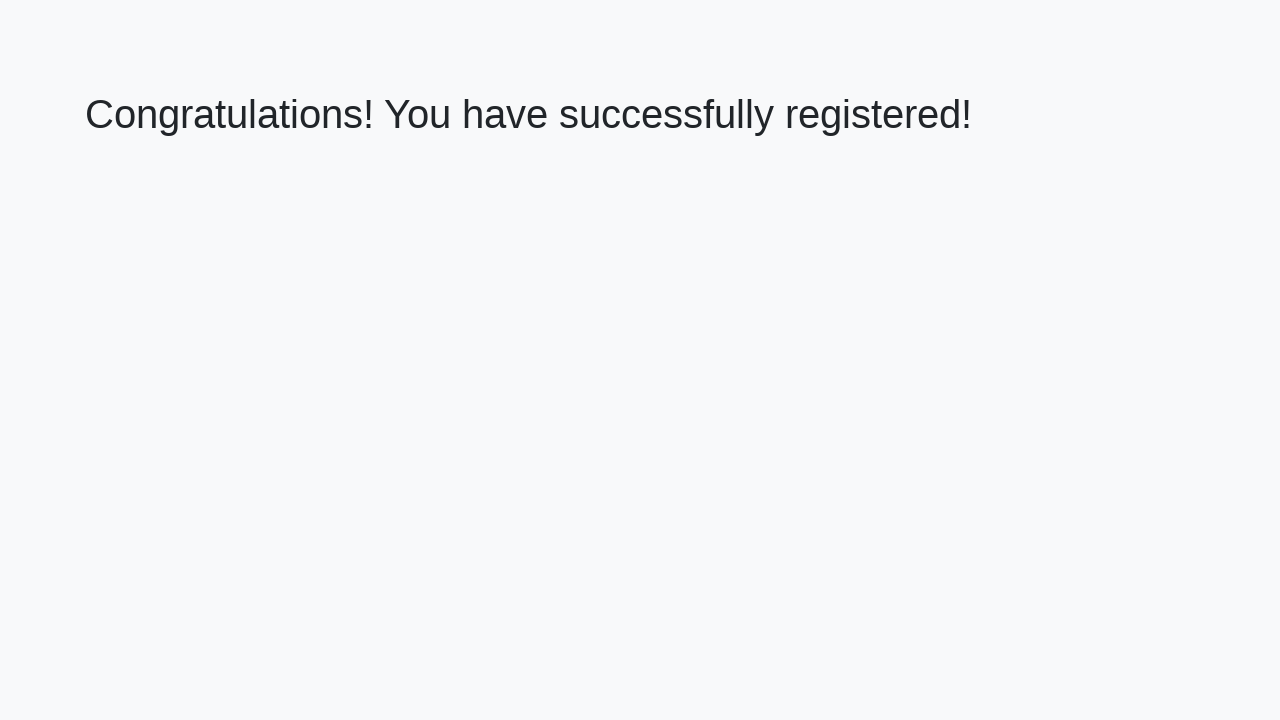

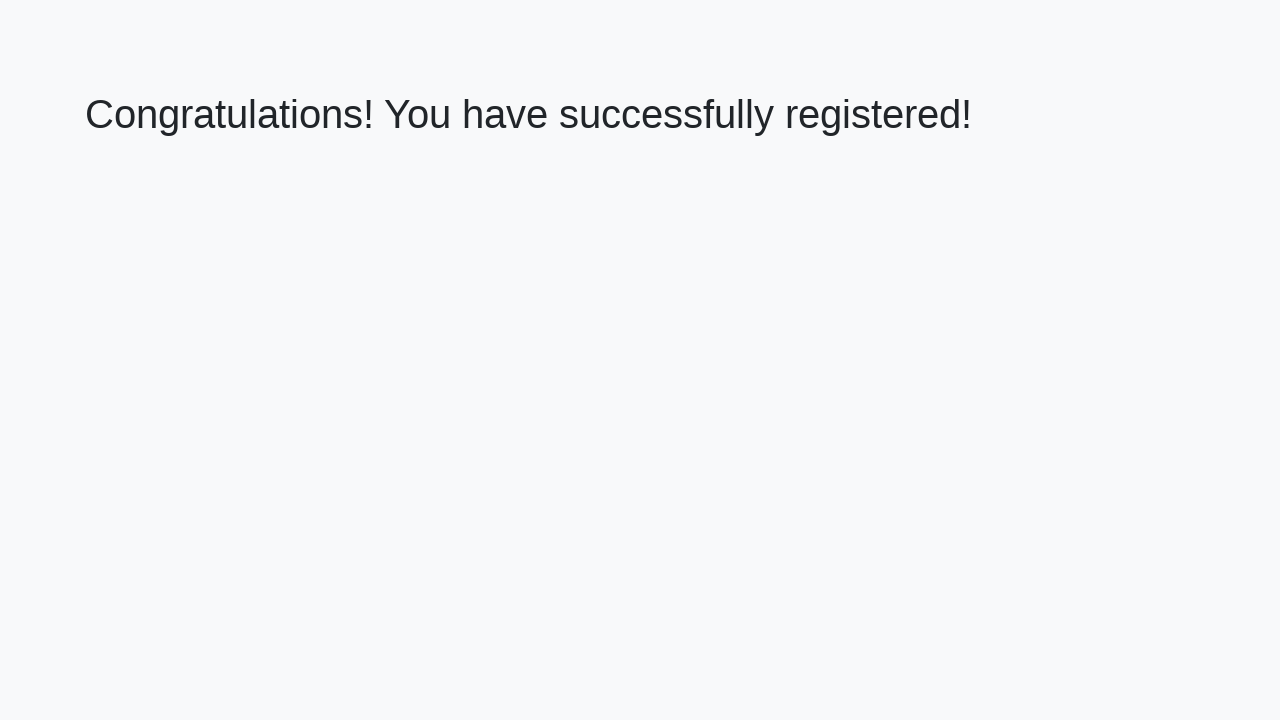